Tests right-click context menu functionality by right-clicking on an element, hovering over "More" to reveal a submenu, clicking "Sub 1", and accepting the resulting alert popup.

Starting URL: https://www.jqueryscript.net/demo/Simple-jQuery-Right-Click-Context-Menu-Plugin/demo/

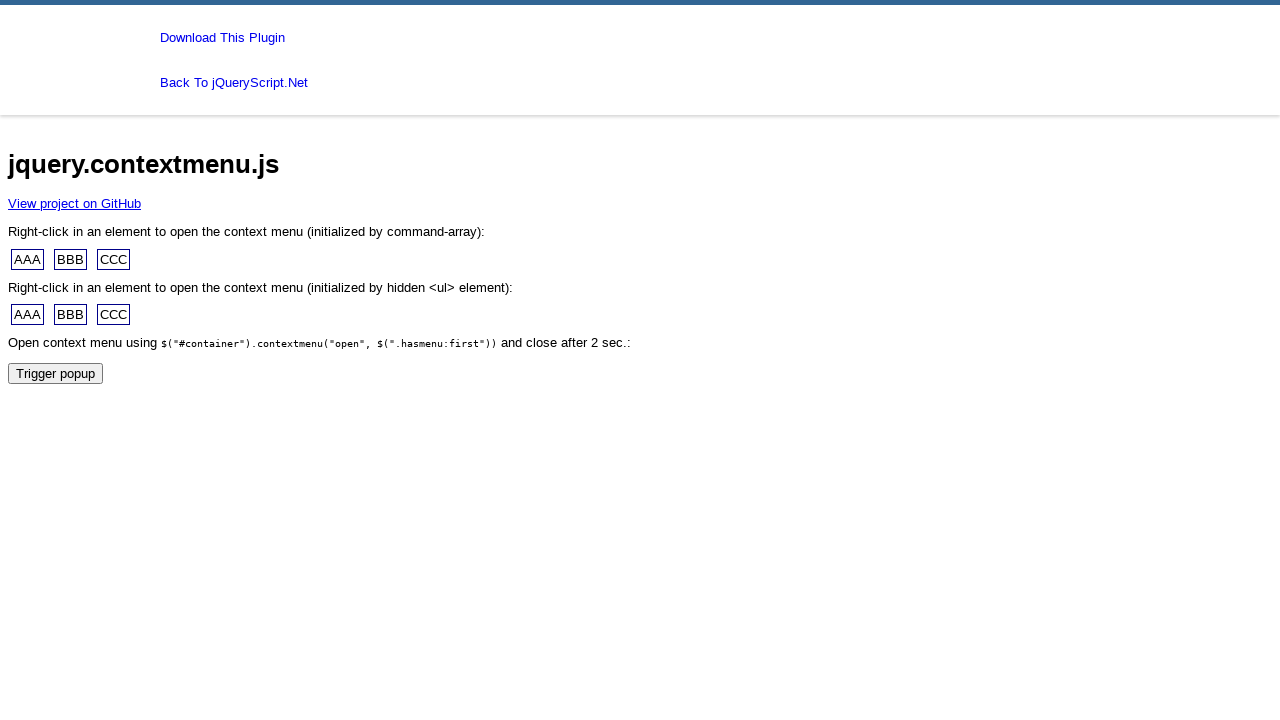

Right-clicked on first span element to open context menu at (28, 259) on xpath=//body/div[2]/span[1]
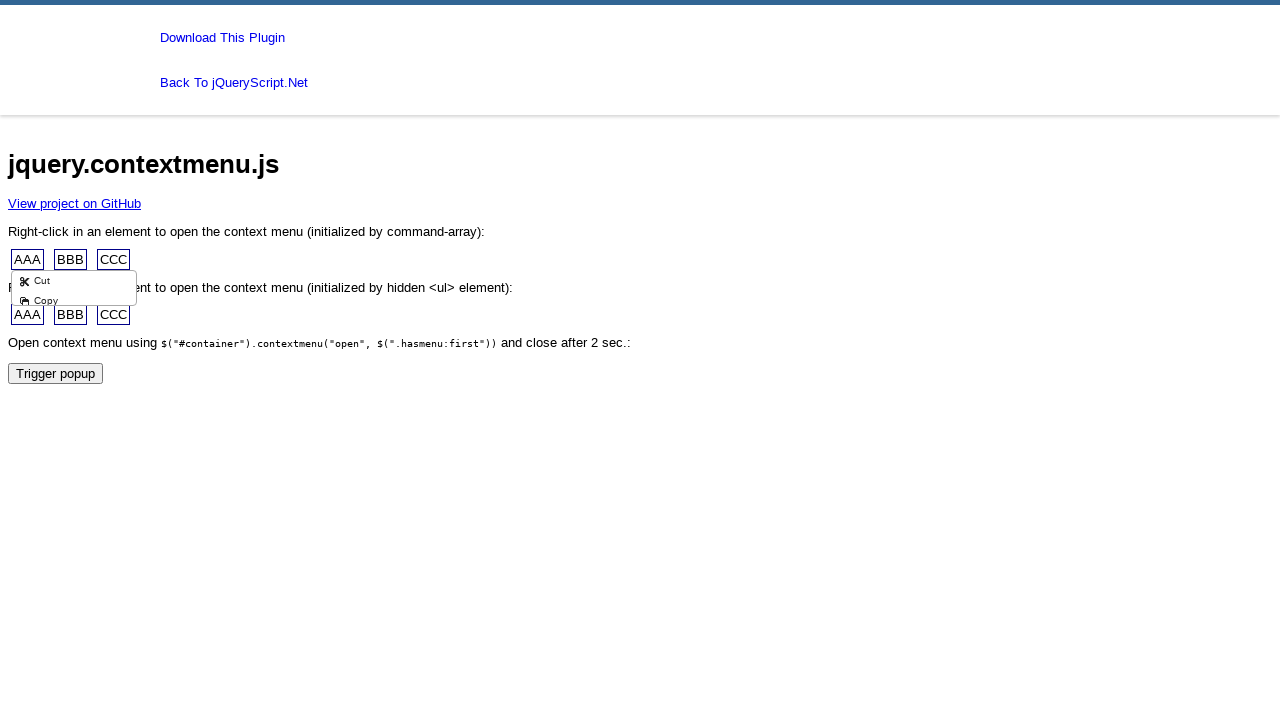

Waited for context menu to appear
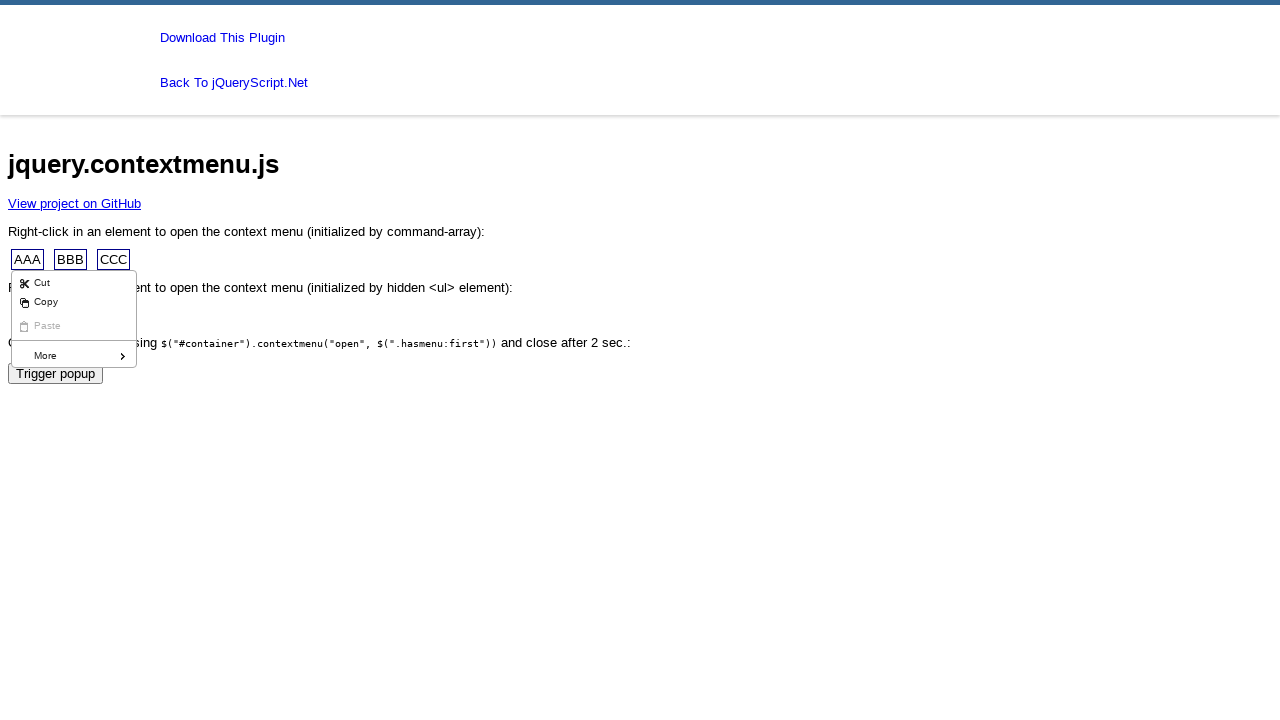

Hovered over 'More' option to reveal submenu at (74, 356) on xpath=//a[contains(.,'More')]
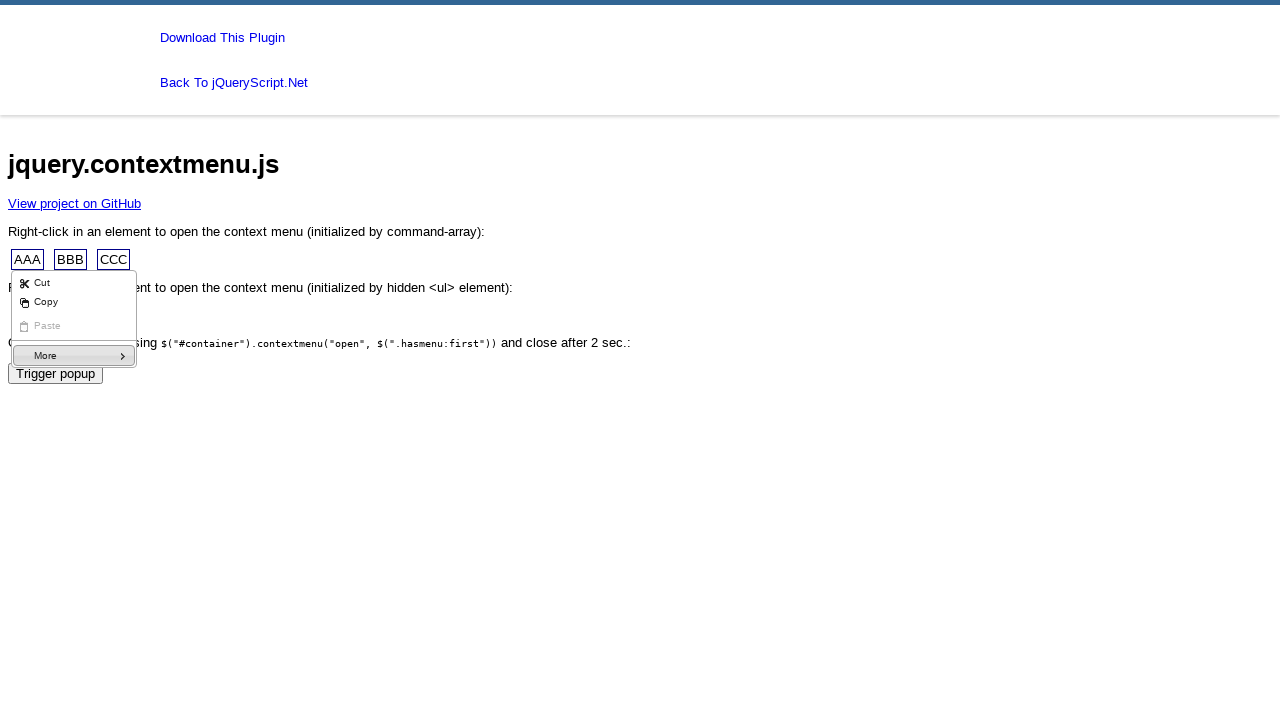

Waited for submenu to appear
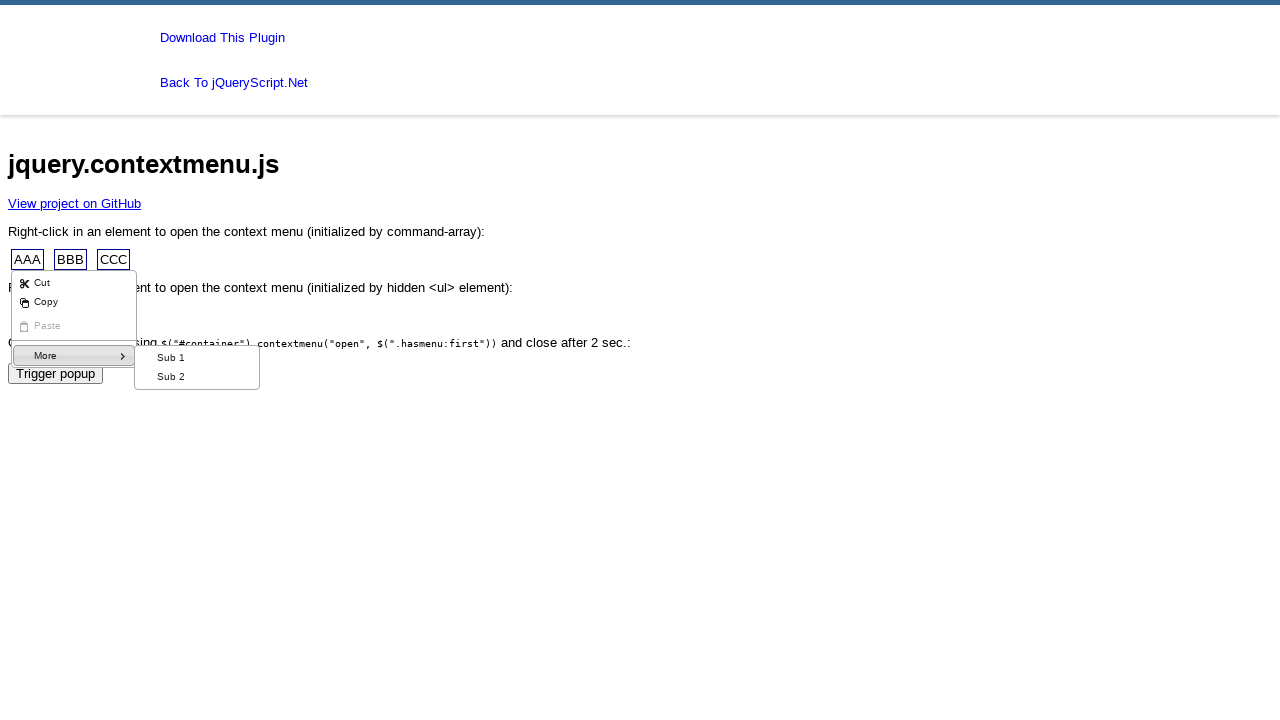

Clicked on 'Sub 1' option in submenu at (197, 358) on xpath=//a[contains(.,'Sub 1')]
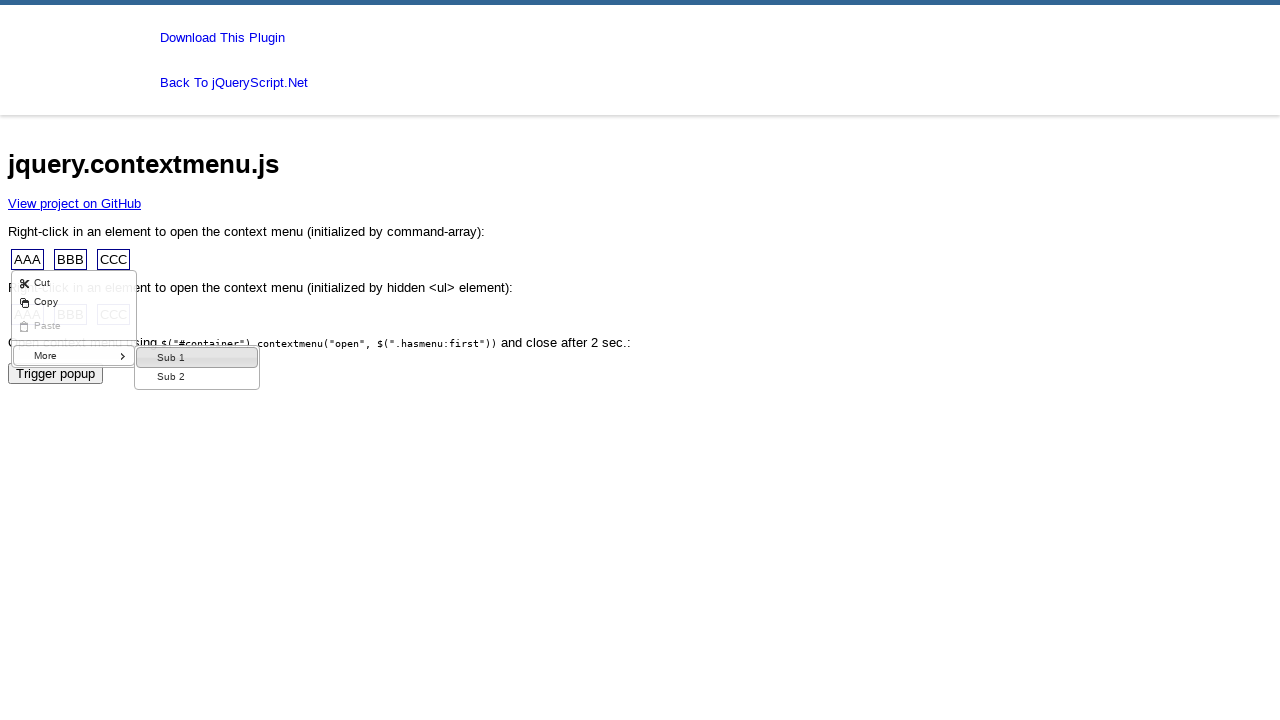

Set up dialog handler to accept alert popup
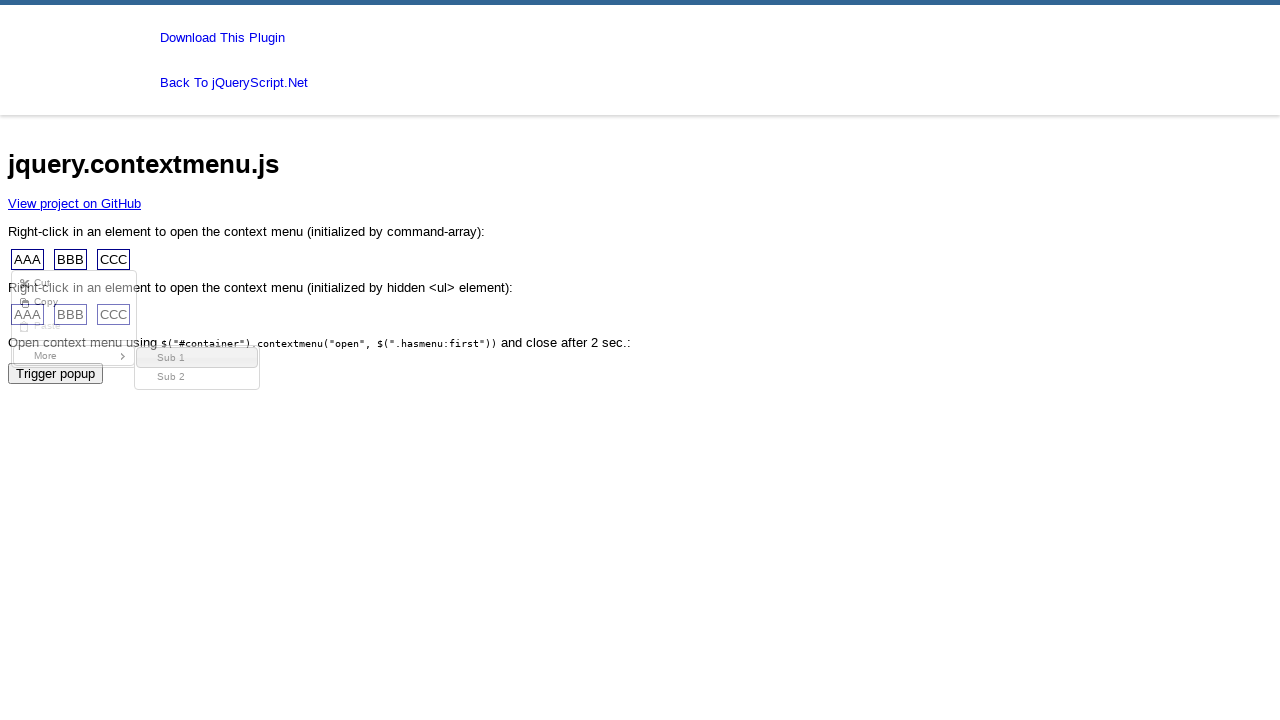

Waited for potential alert dialog
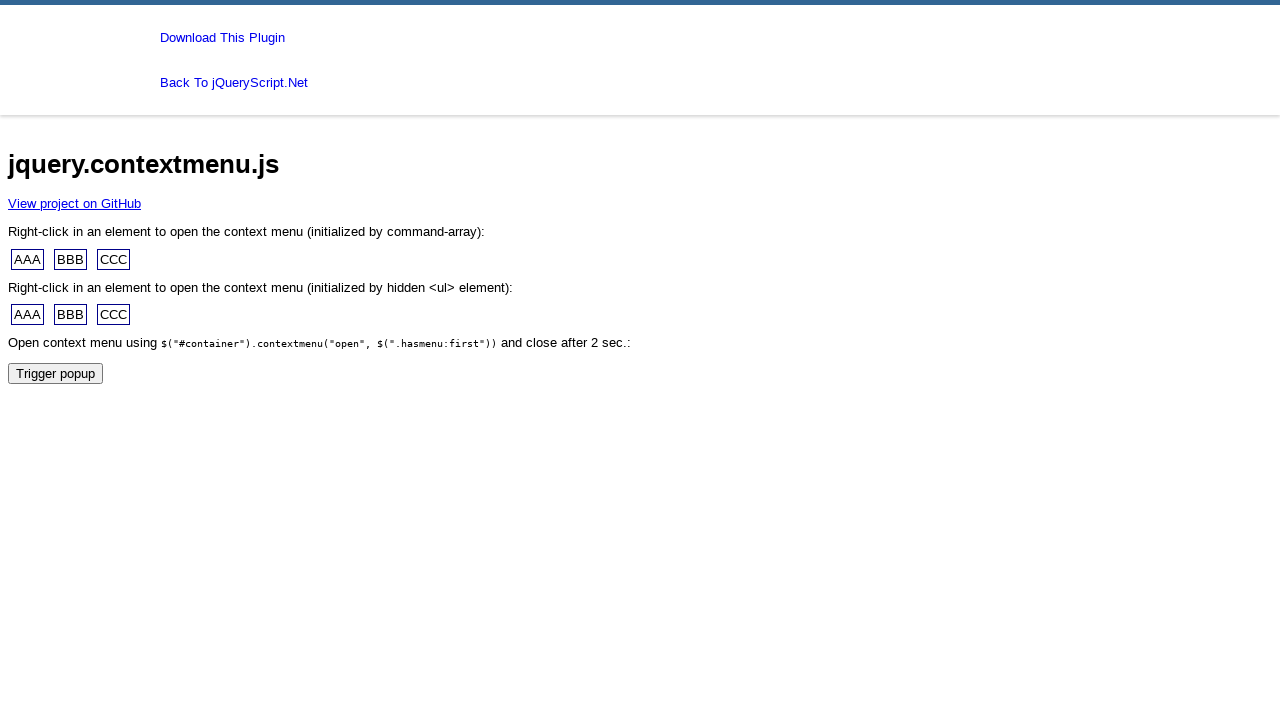

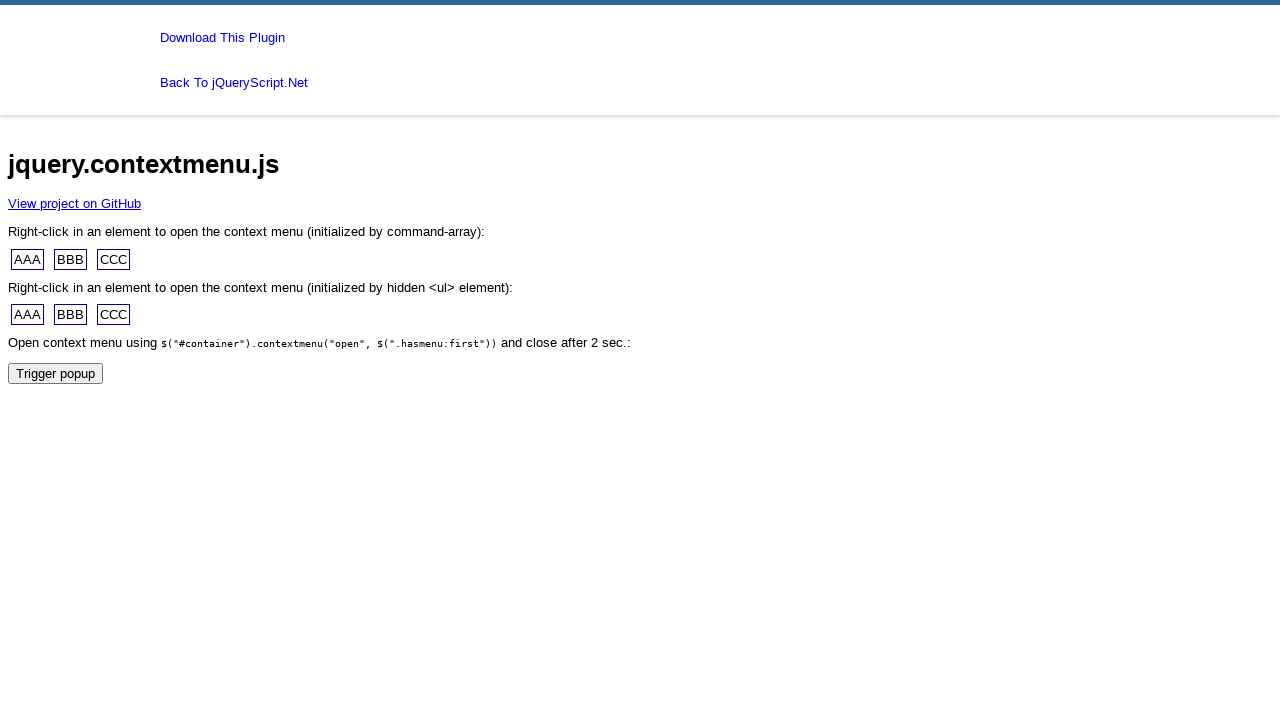